Tests a registration form by filling in first name, last name, and email fields, then submitting the form and verifying a success message appears.

Starting URL: http://suninjuly.github.io/registration1.html

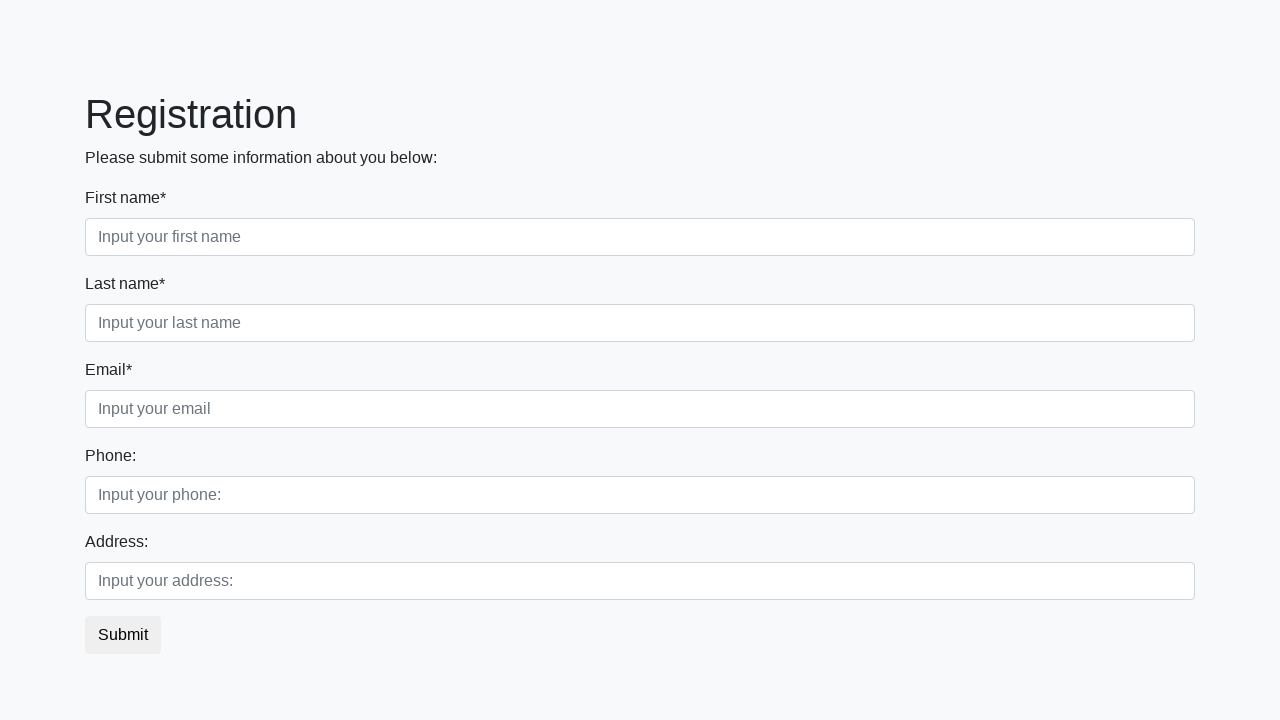

Filled first name field with 'Michael' on [placeholder="Input your first name"]
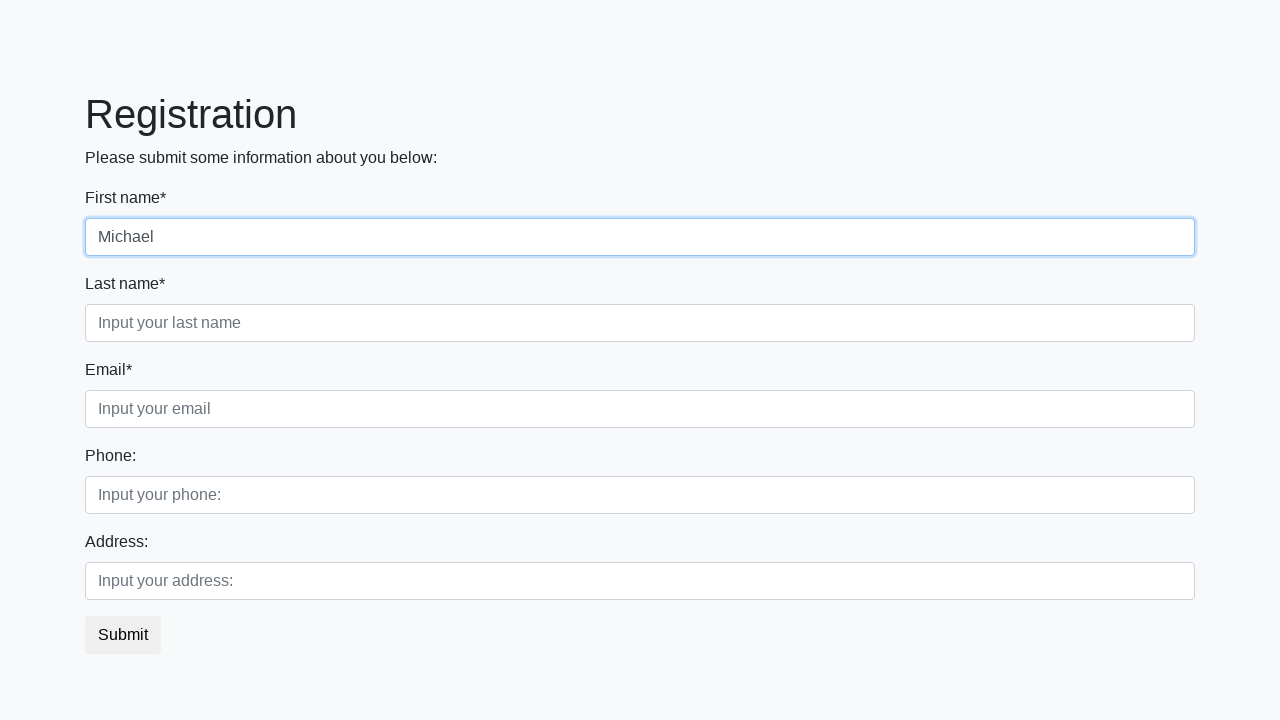

Filled last name field with 'Thompson' on [placeholder="Input your last name"]
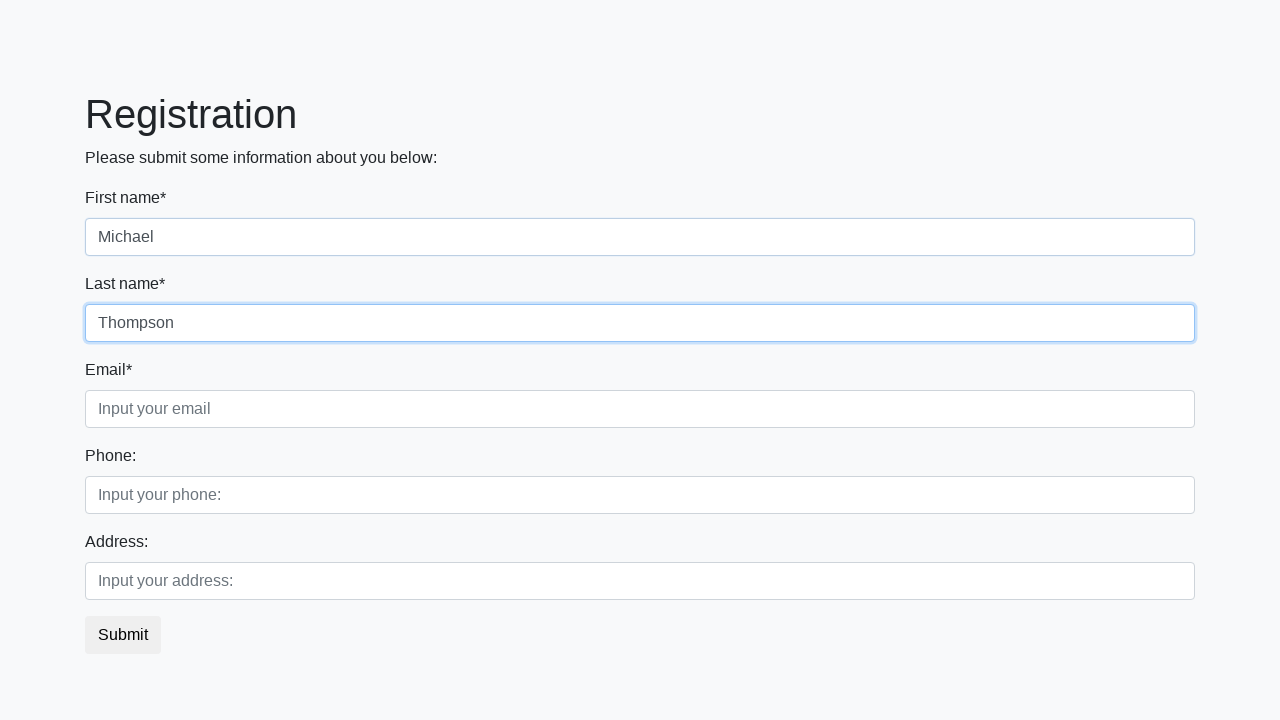

Filled email field with 'michael.thompson@example.com' on [placeholder="Input your email"]
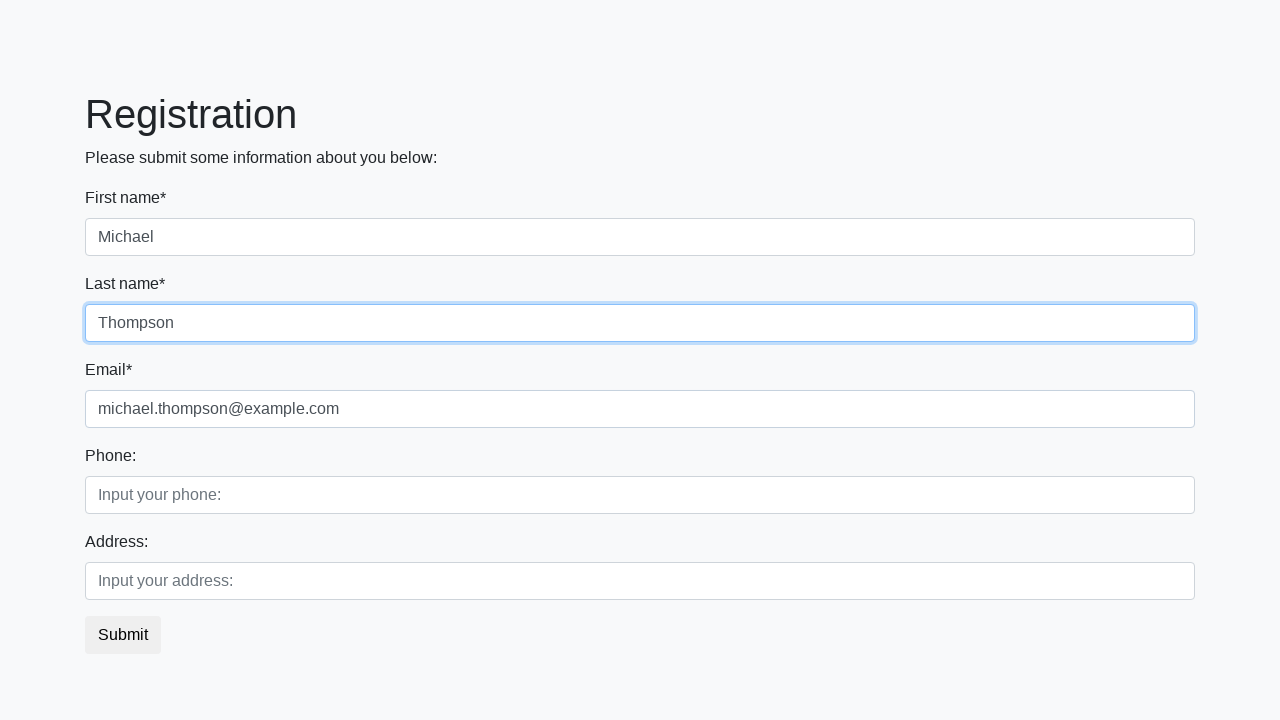

Clicked submit button to register at (123, 635) on button.btn
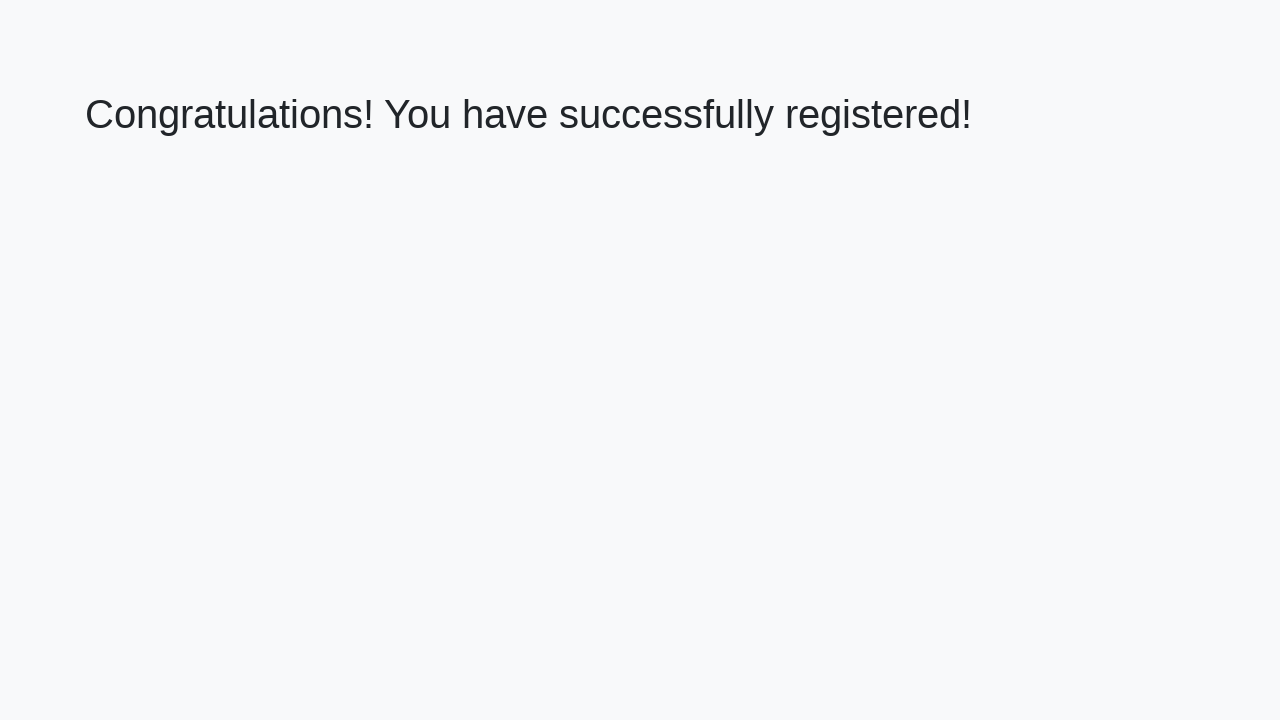

Success message heading loaded on page
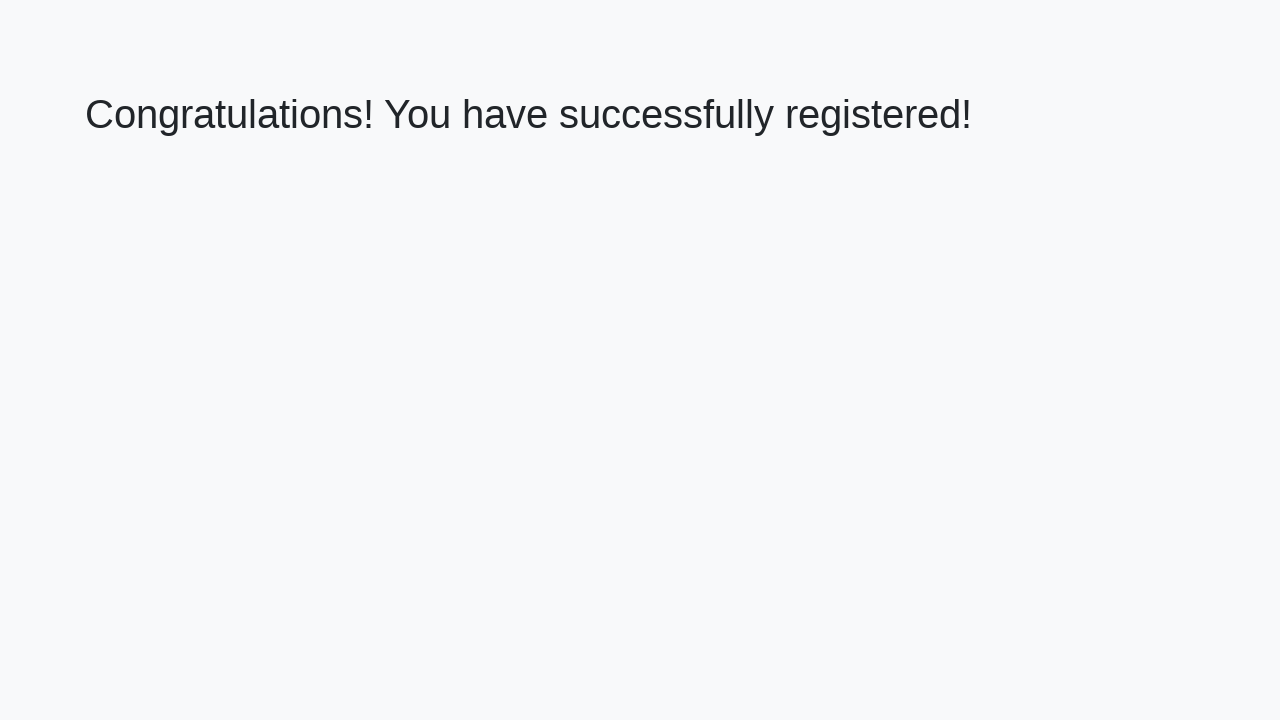

Retrieved success message text
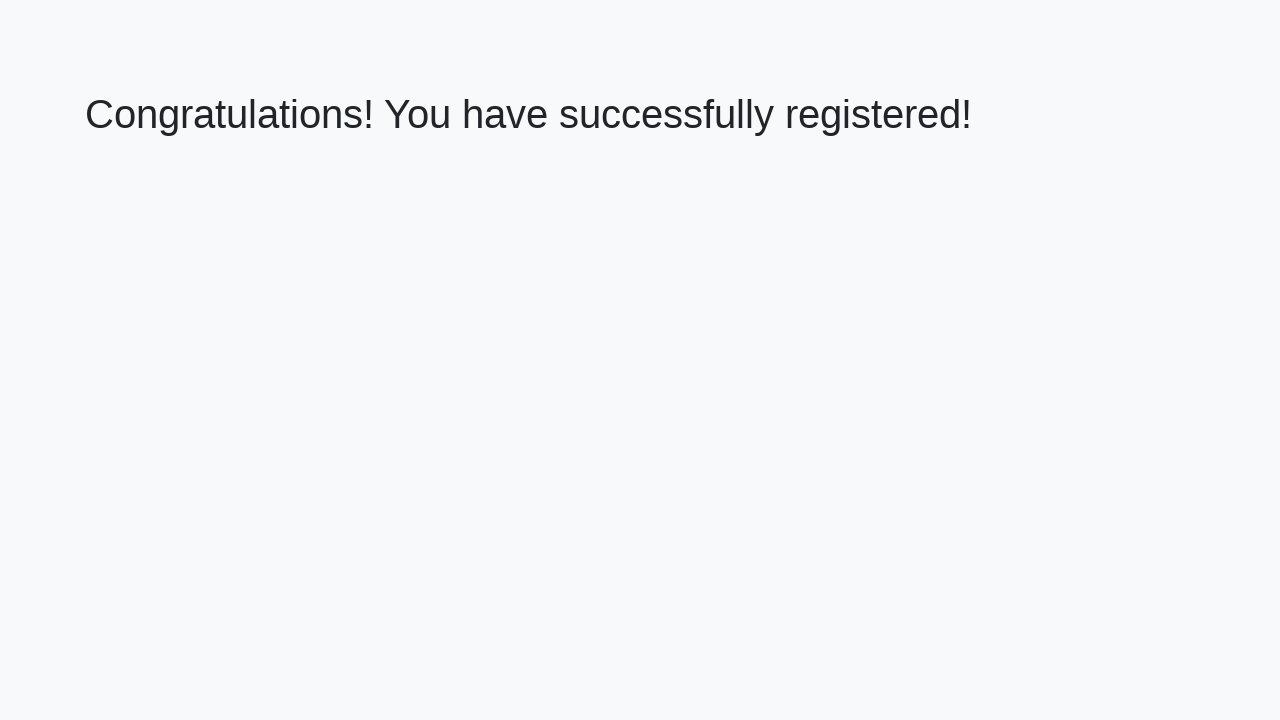

Verified success message: 'Congratulations! You have successfully registered!'
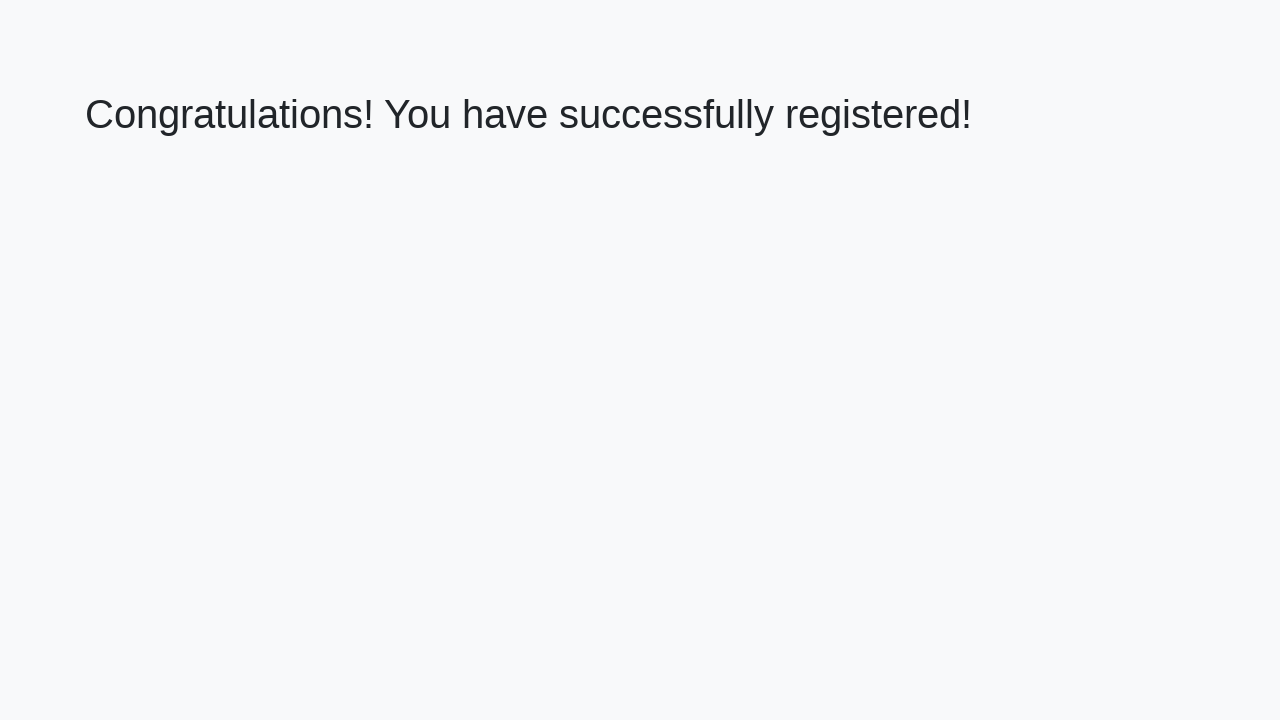

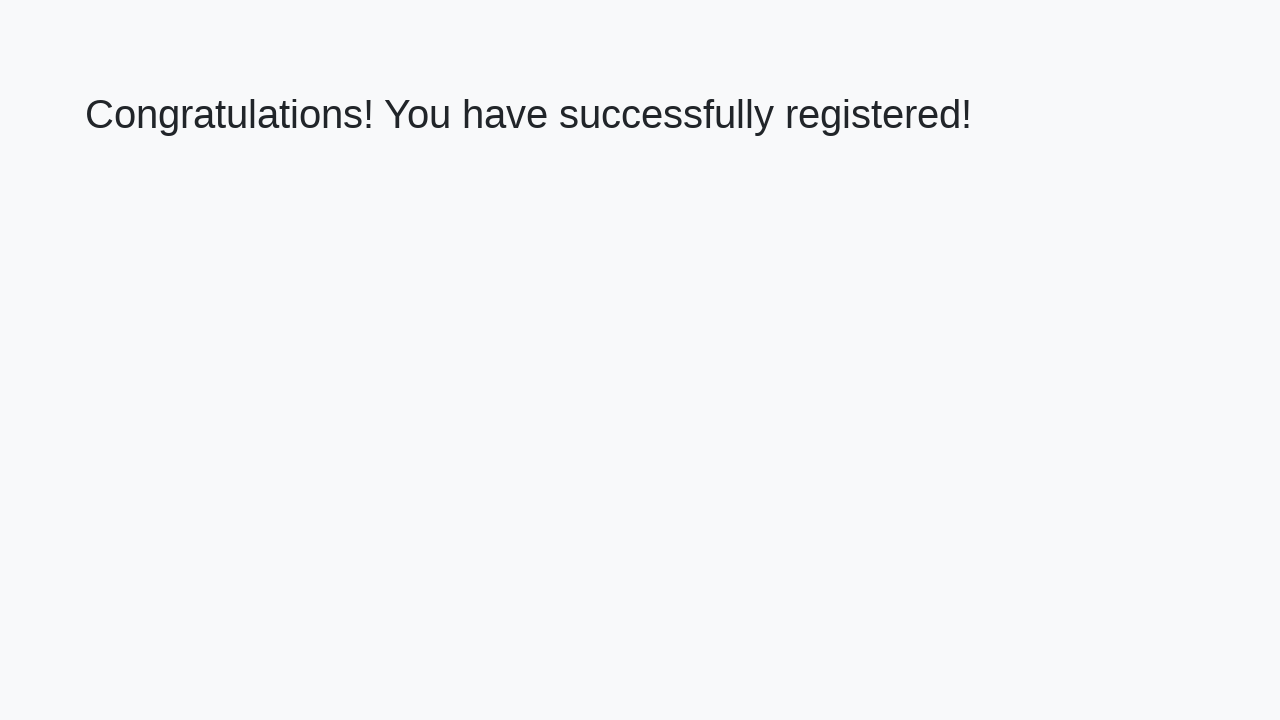